Tests nested iframe handling by navigating through an outer iframe and inner iframe, then filling a text input field within the nested iframe structure

Starting URL: https://demo.automationtesting.in/Frames.html

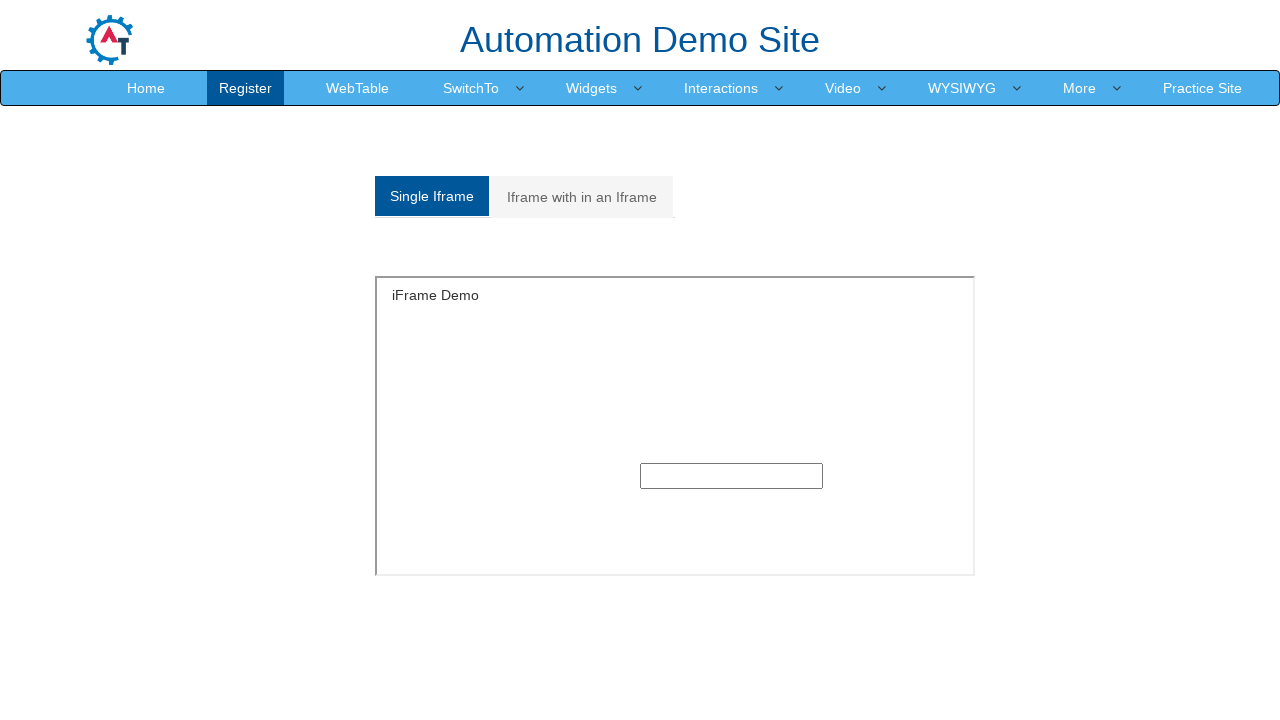

Clicked on 'Iframe with in an Iframe' tab at (582, 197) on xpath=//a[normalize-space()='Iframe with in an Iframe']
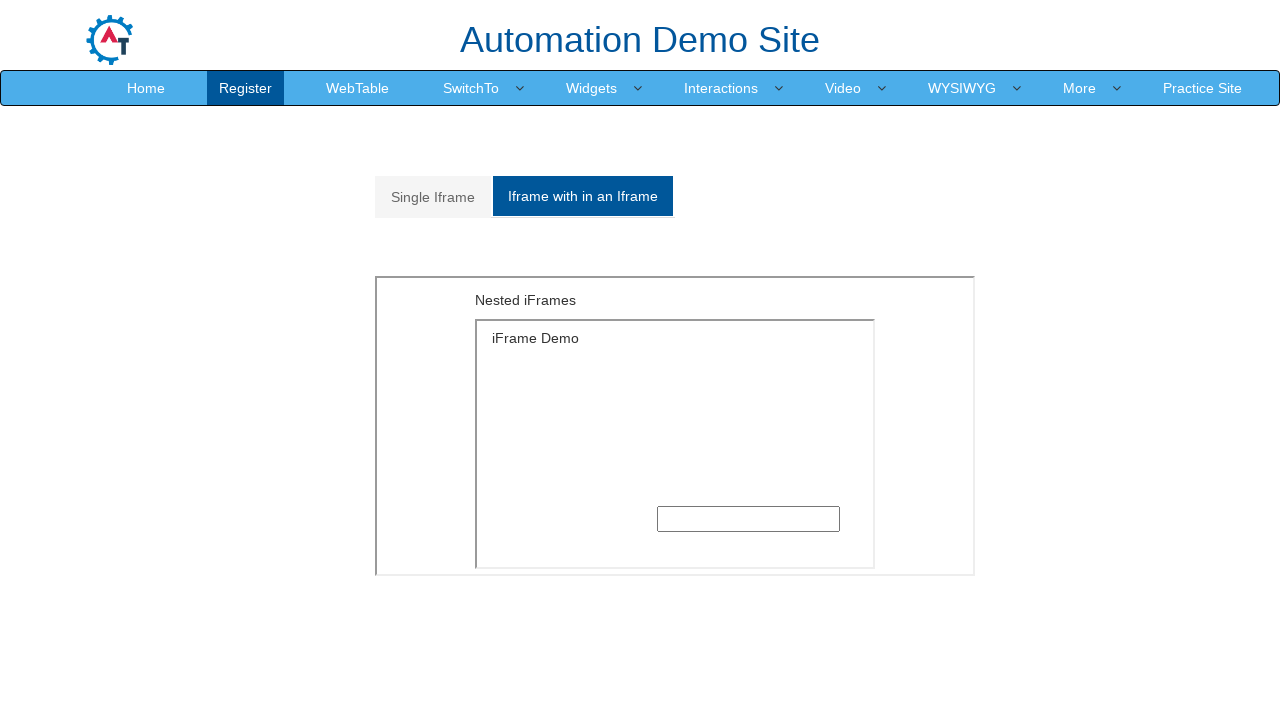

Located outer iframe with src='MultipleFrames.html'
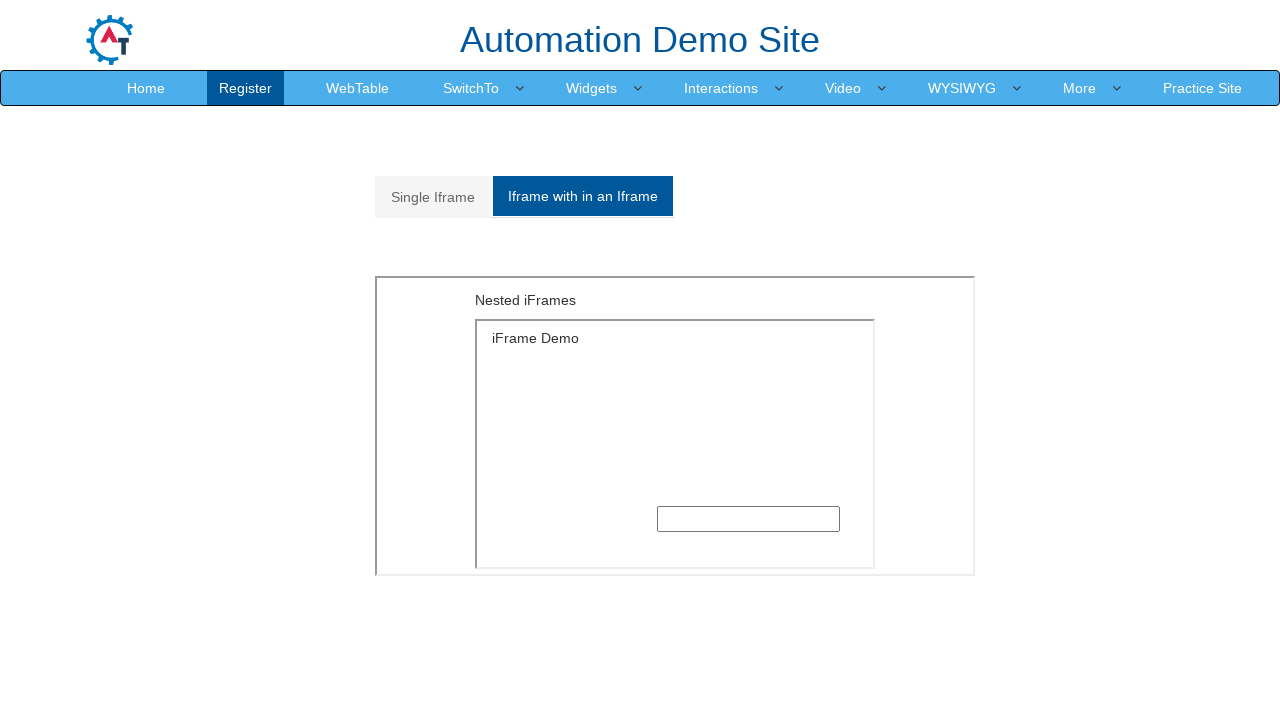

Located inner iframe within the outer iframe
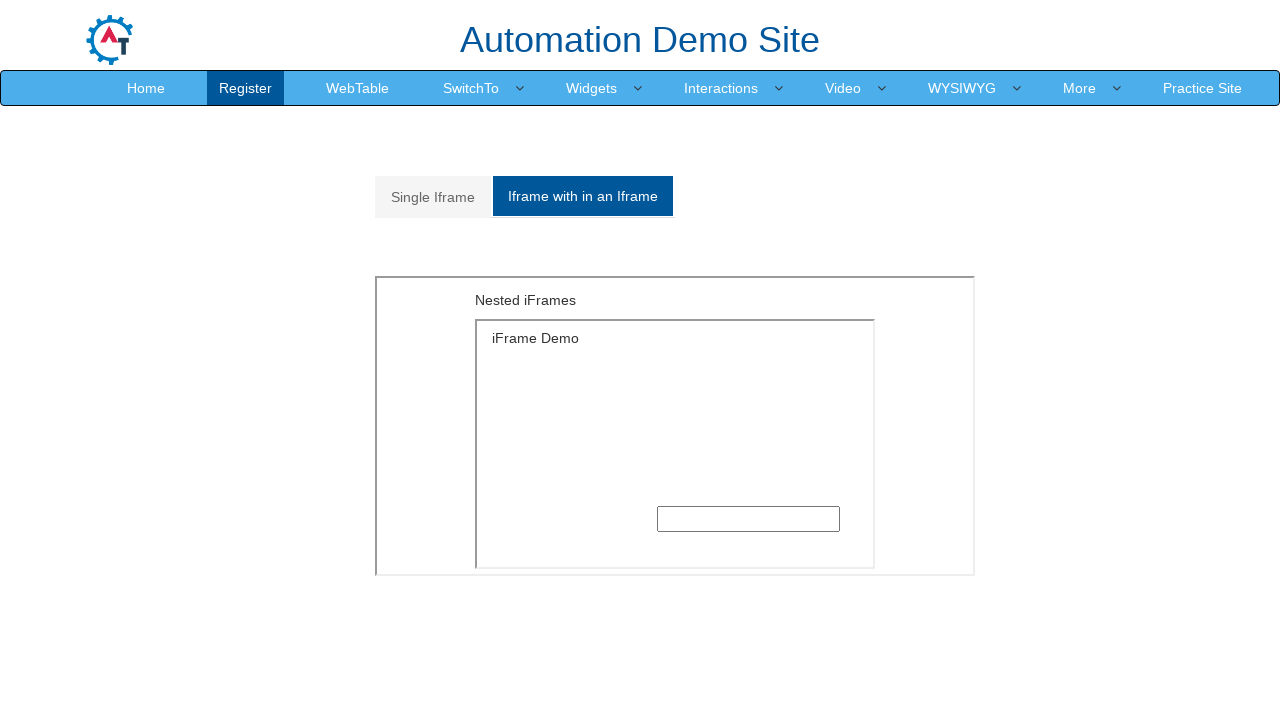

Filled text input field in nested iframe with 'Manoj' on iframe[src='MultipleFrames.html'] >> internal:control=enter-frame >> iframe >> i
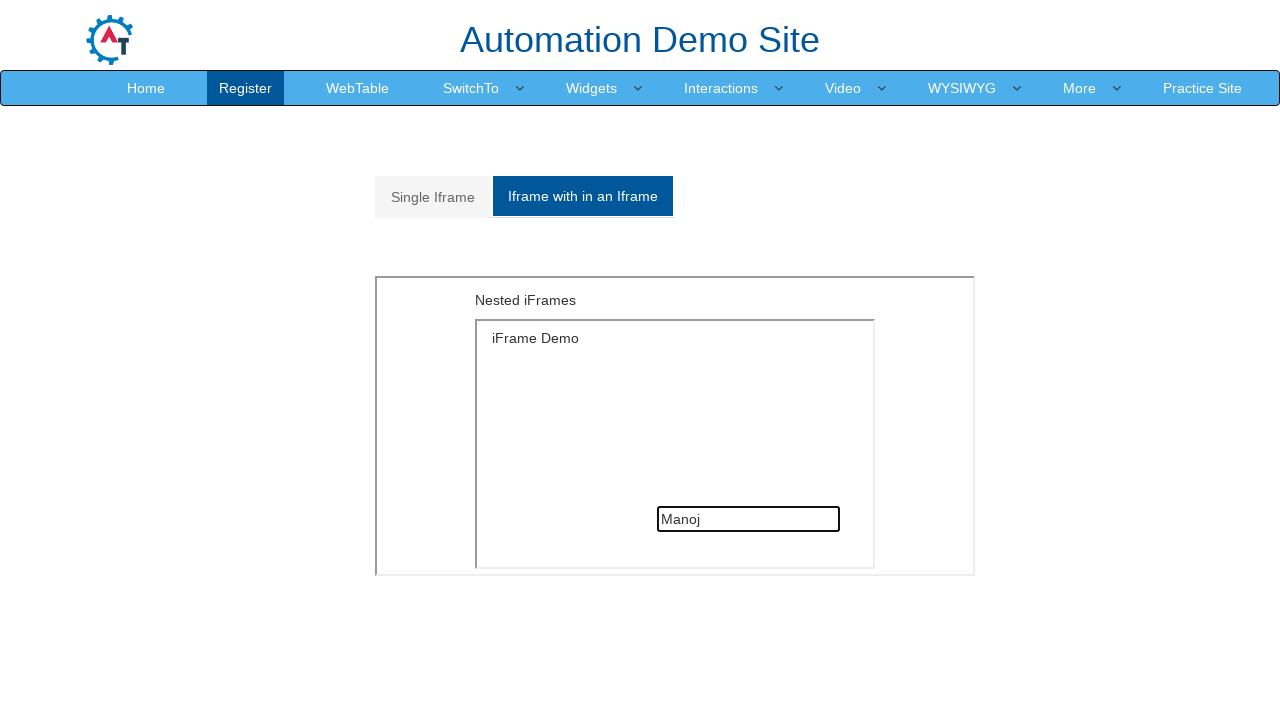

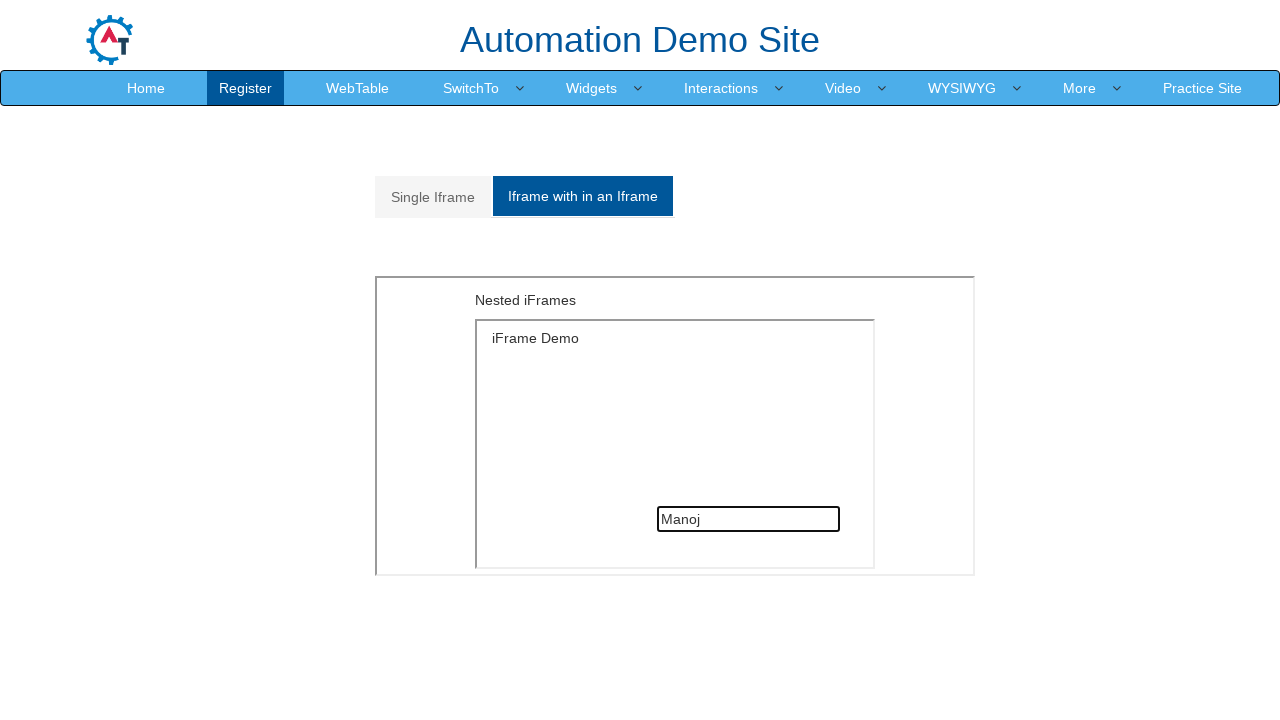